Tests text input field by entering a name and verifying the input value

Starting URL: https://omayo.blogspot.com/

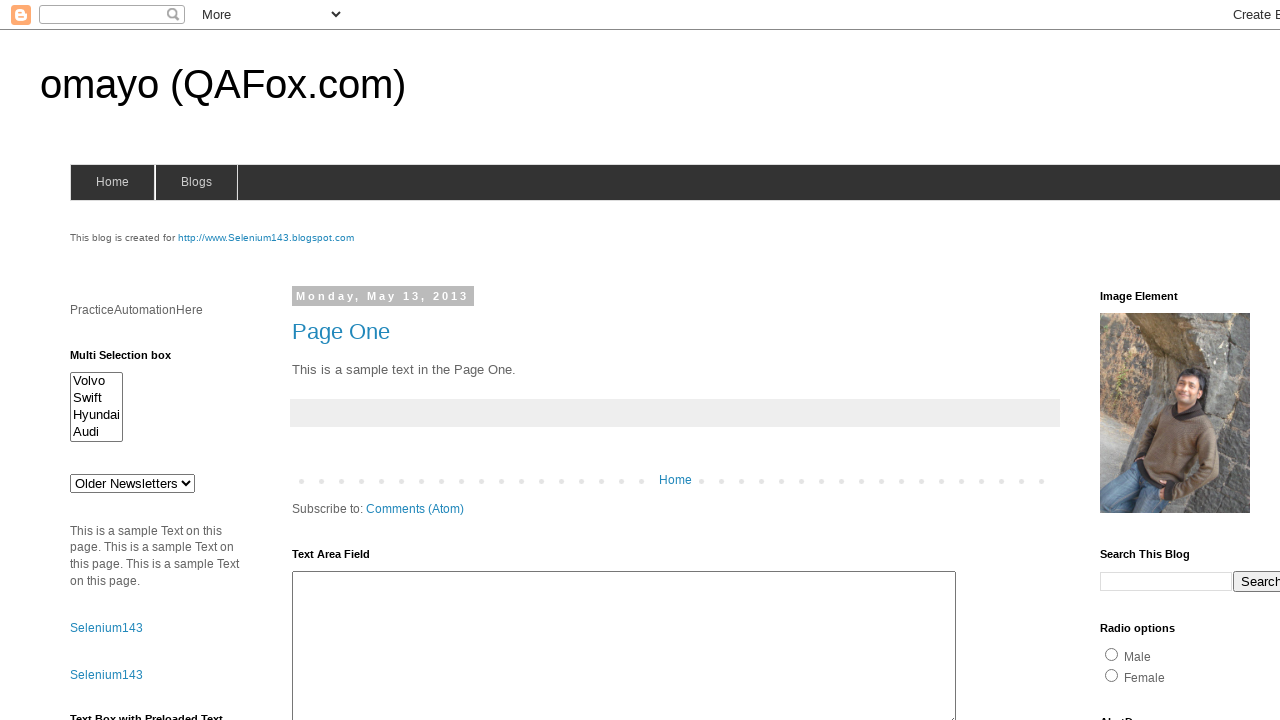

Filled text input field with 'Martynas' in form1 on form[name='form1'] input[type='text']
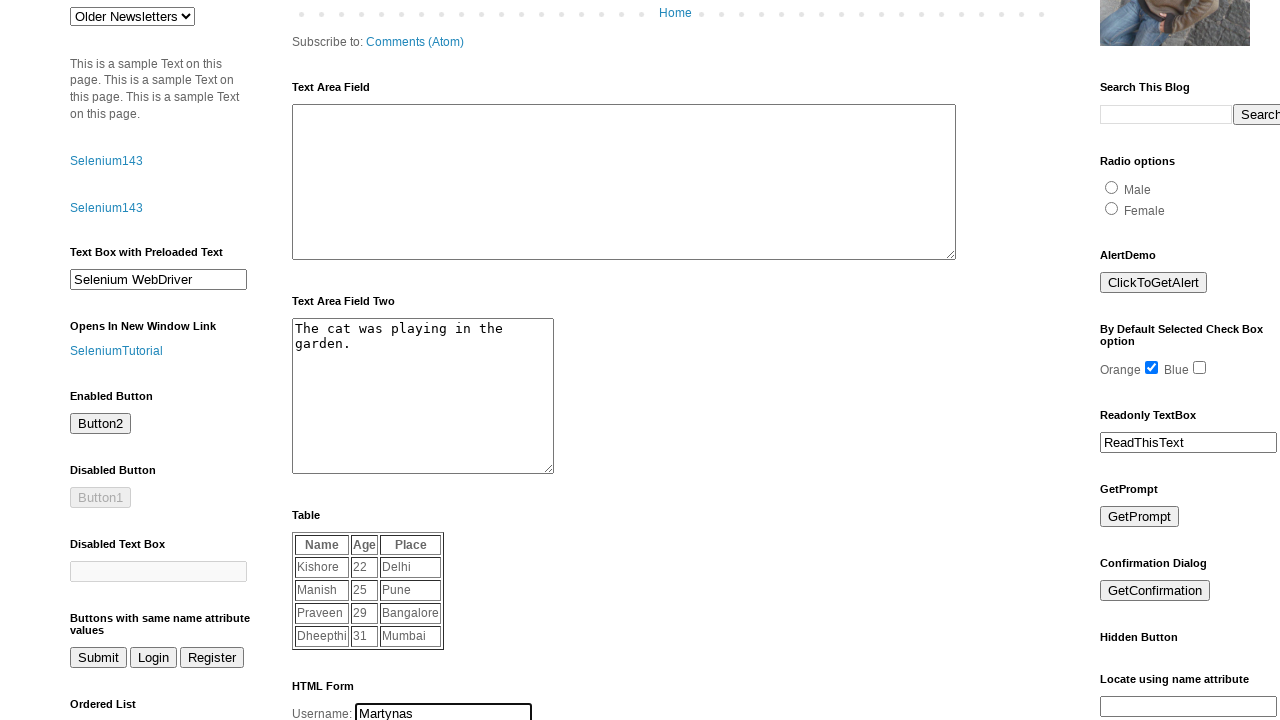

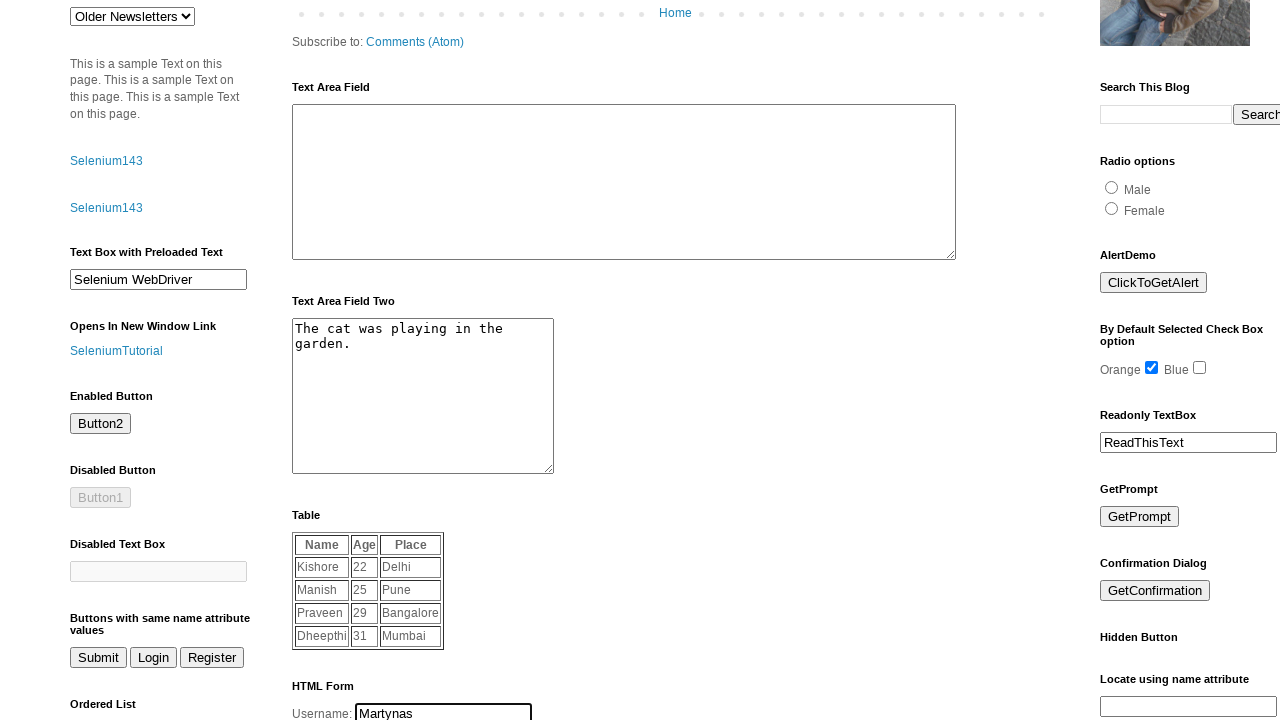